Tests browser window resizing functionality by maximizing the window and then setting it to specific dimensions

Starting URL: https://www.youtube.com/

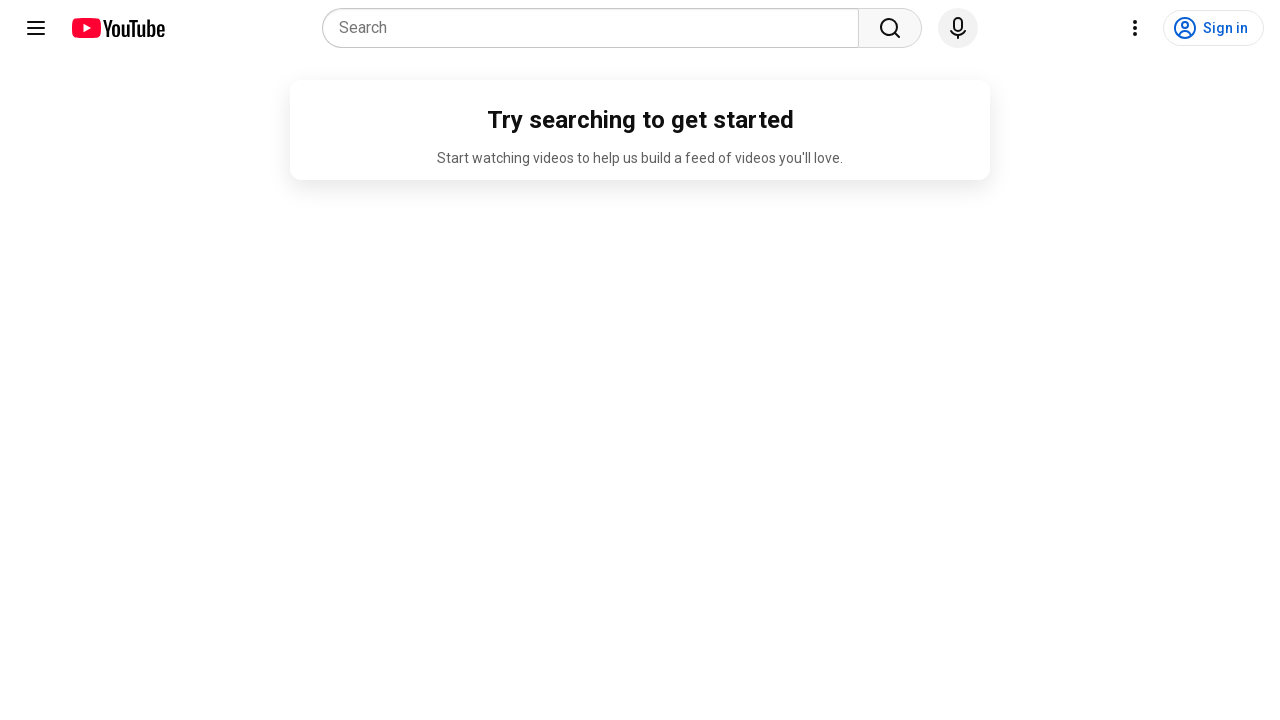

Retrieved initial viewport size
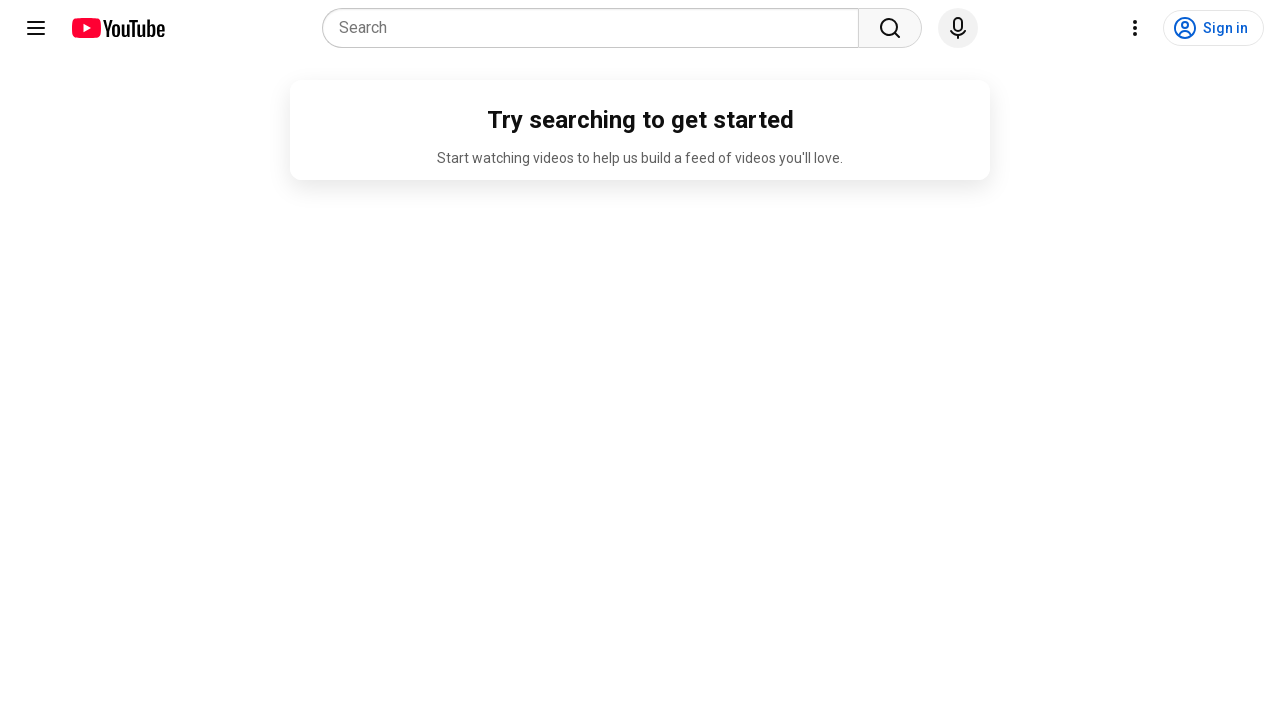

Set viewport size to 516x600 pixels
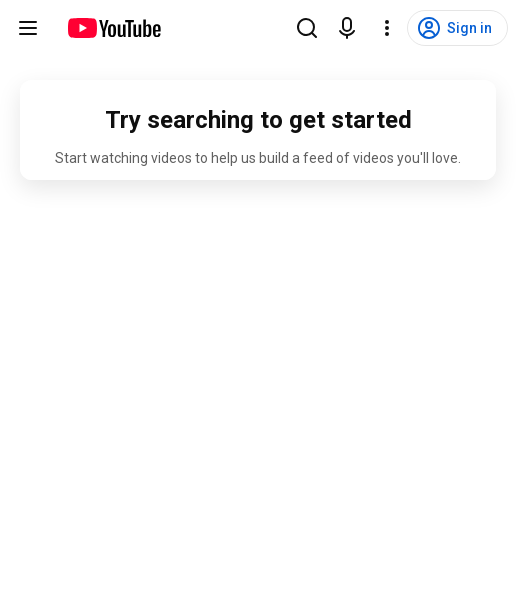

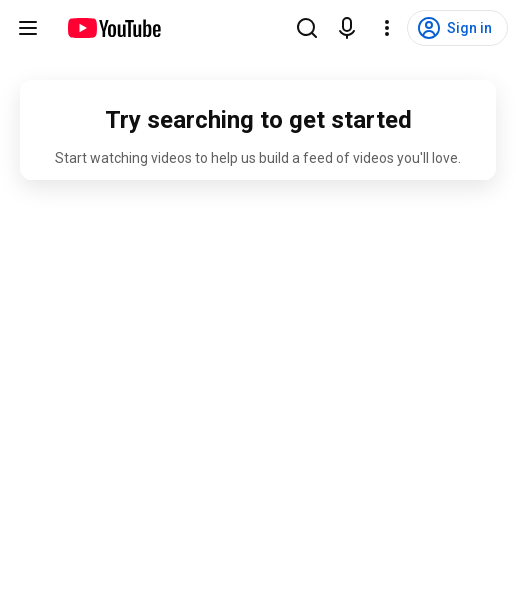